Tests un-marking items as complete by unchecking a previously checked checkbox

Starting URL: https://demo.playwright.dev/todomvc

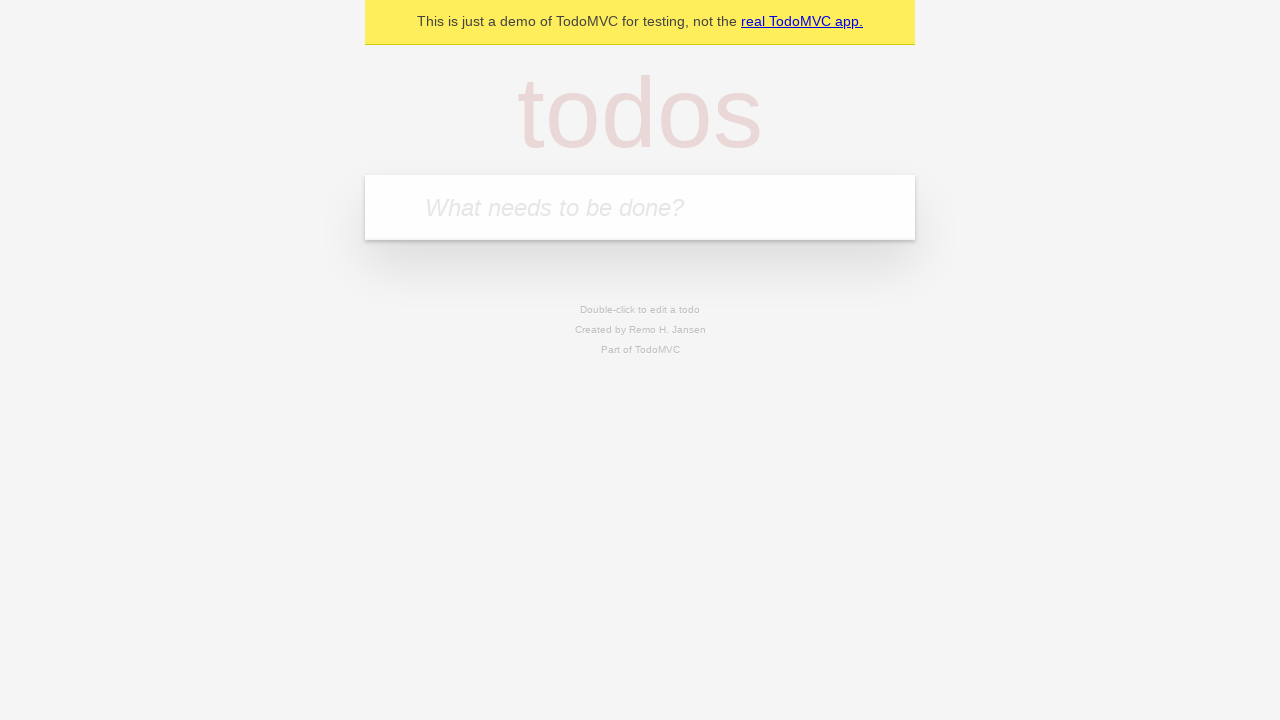

Filled todo input with 'buy some cheese' on internal:attr=[placeholder="What needs to be done?"i]
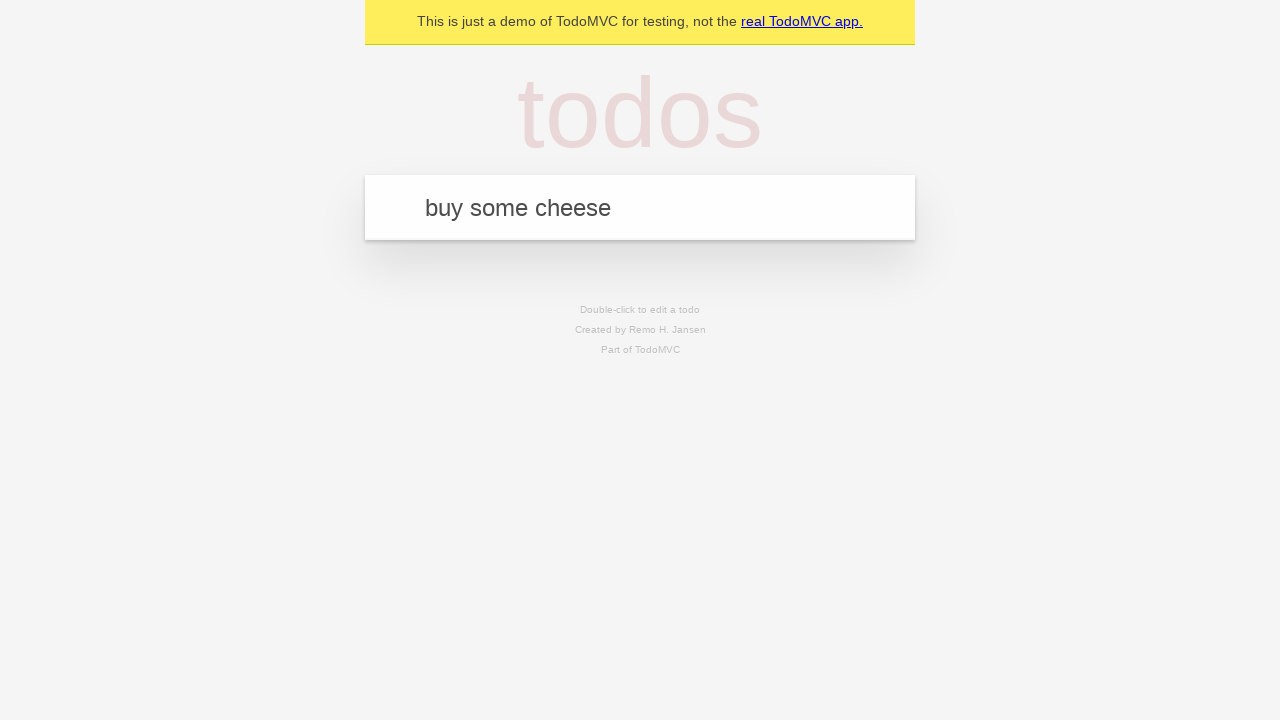

Pressed Enter to create first todo item on internal:attr=[placeholder="What needs to be done?"i]
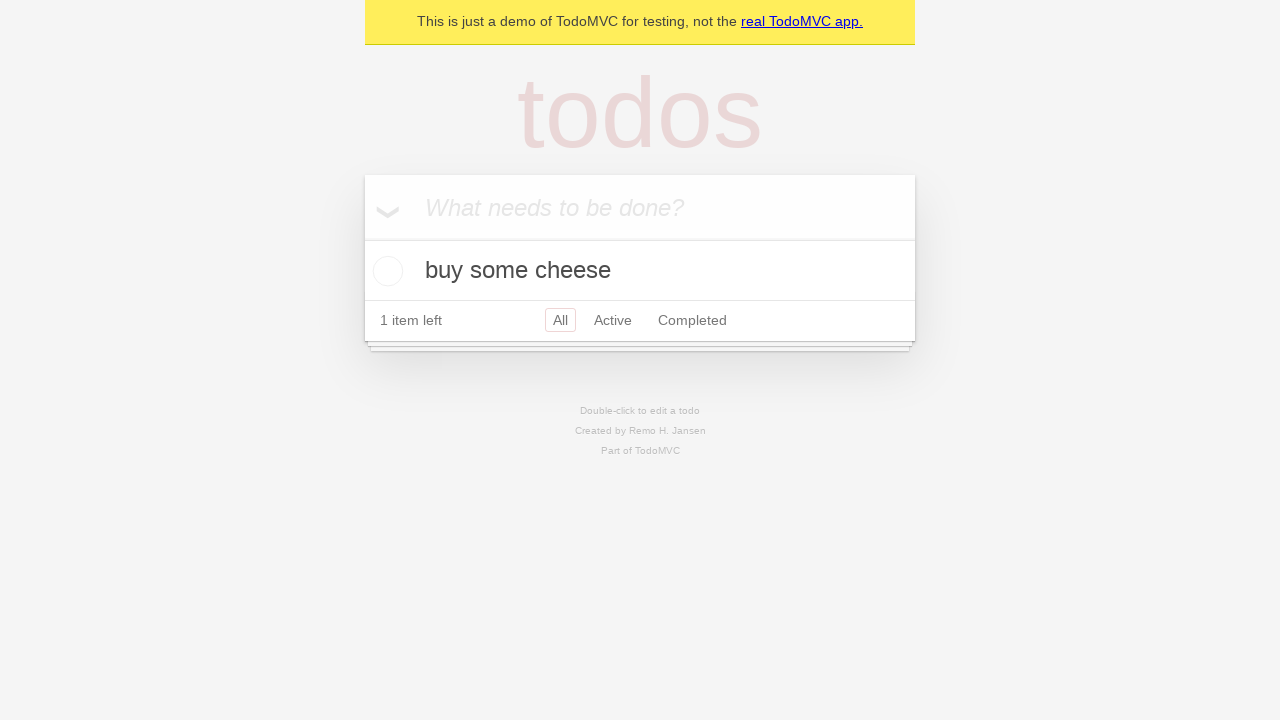

Filled todo input with 'feed the cat' on internal:attr=[placeholder="What needs to be done?"i]
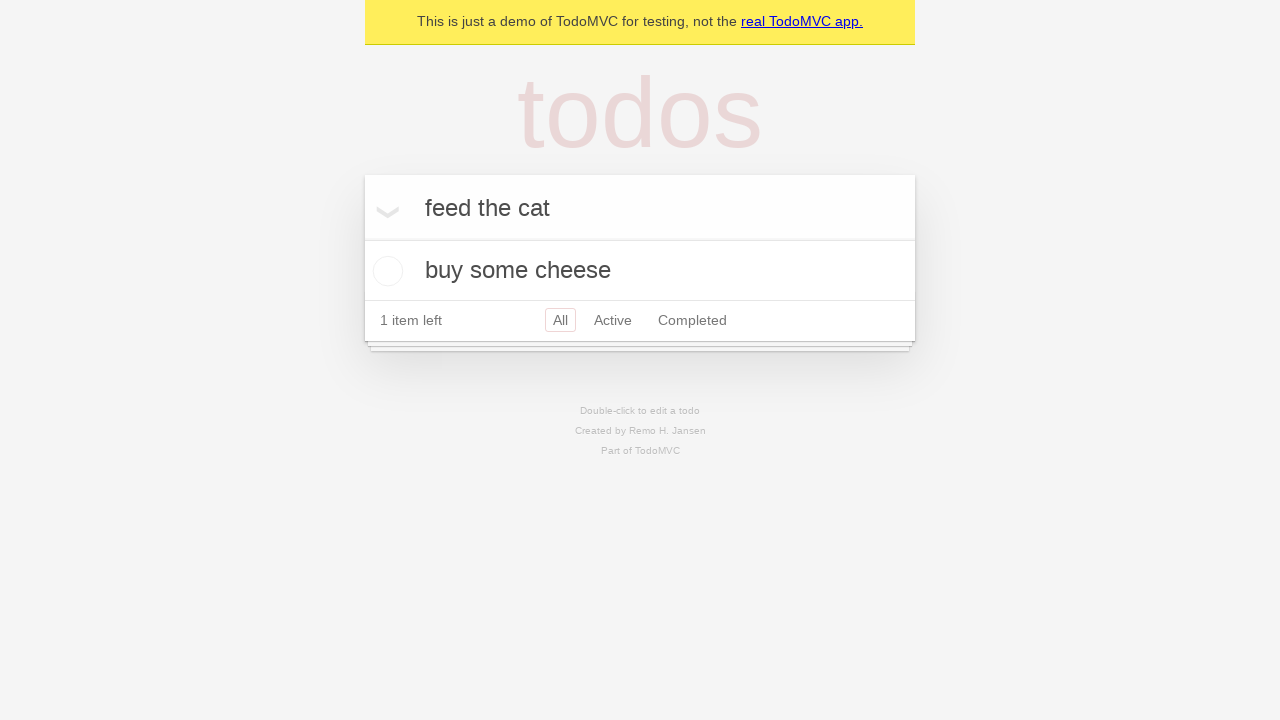

Pressed Enter to create second todo item on internal:attr=[placeholder="What needs to be done?"i]
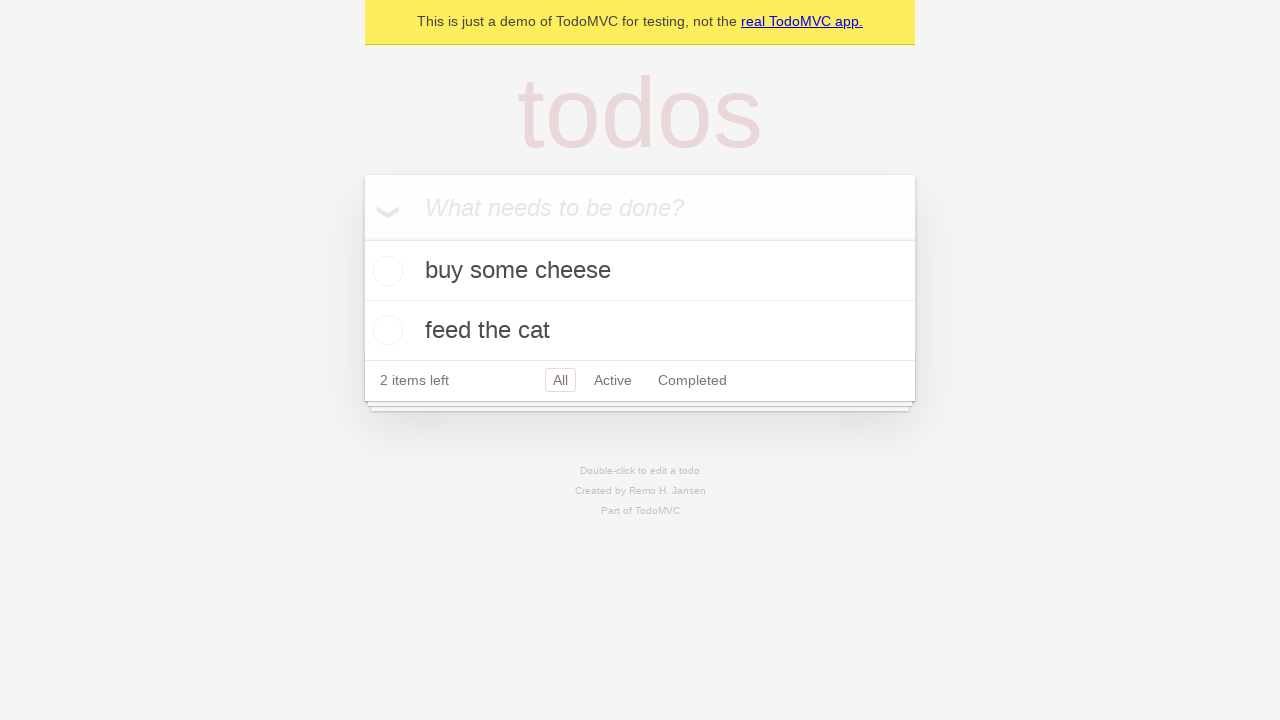

Checked the first todo item as complete at (385, 271) on internal:testid=[data-testid="todo-item"s] >> nth=0 >> internal:role=checkbox
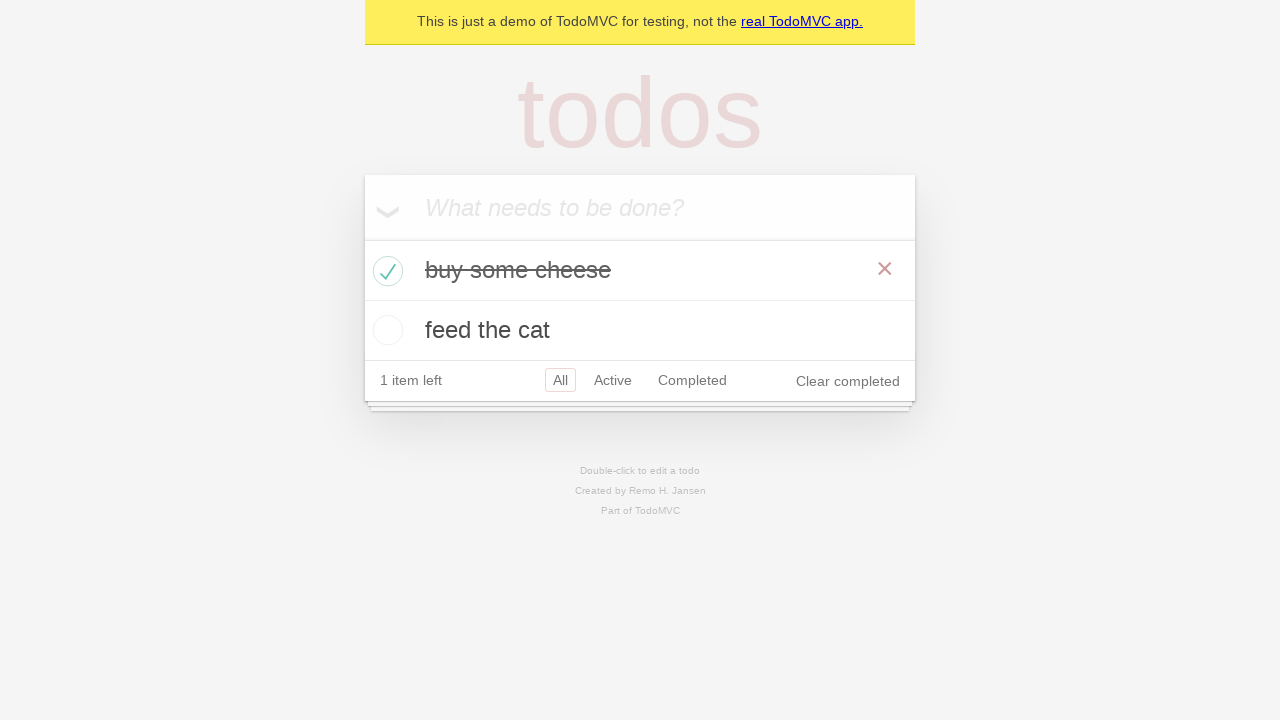

Unchecked the first todo item to mark it as incomplete at (385, 271) on internal:testid=[data-testid="todo-item"s] >> nth=0 >> internal:role=checkbox
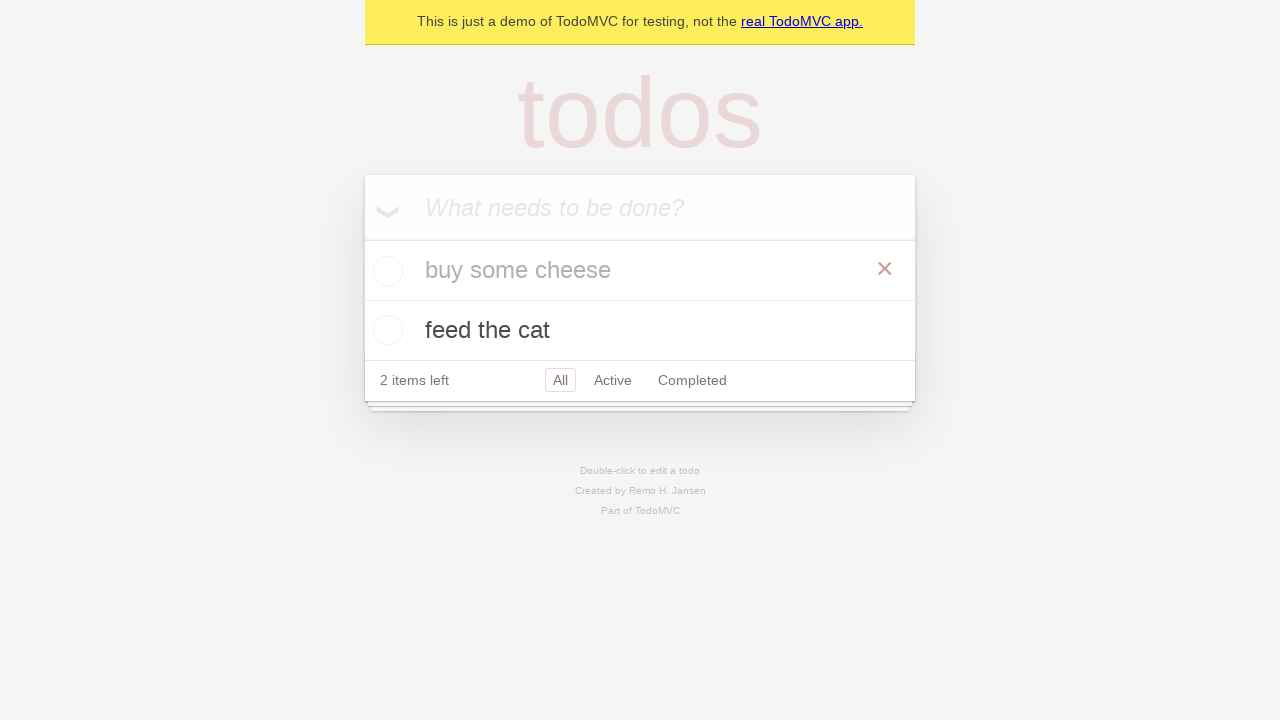

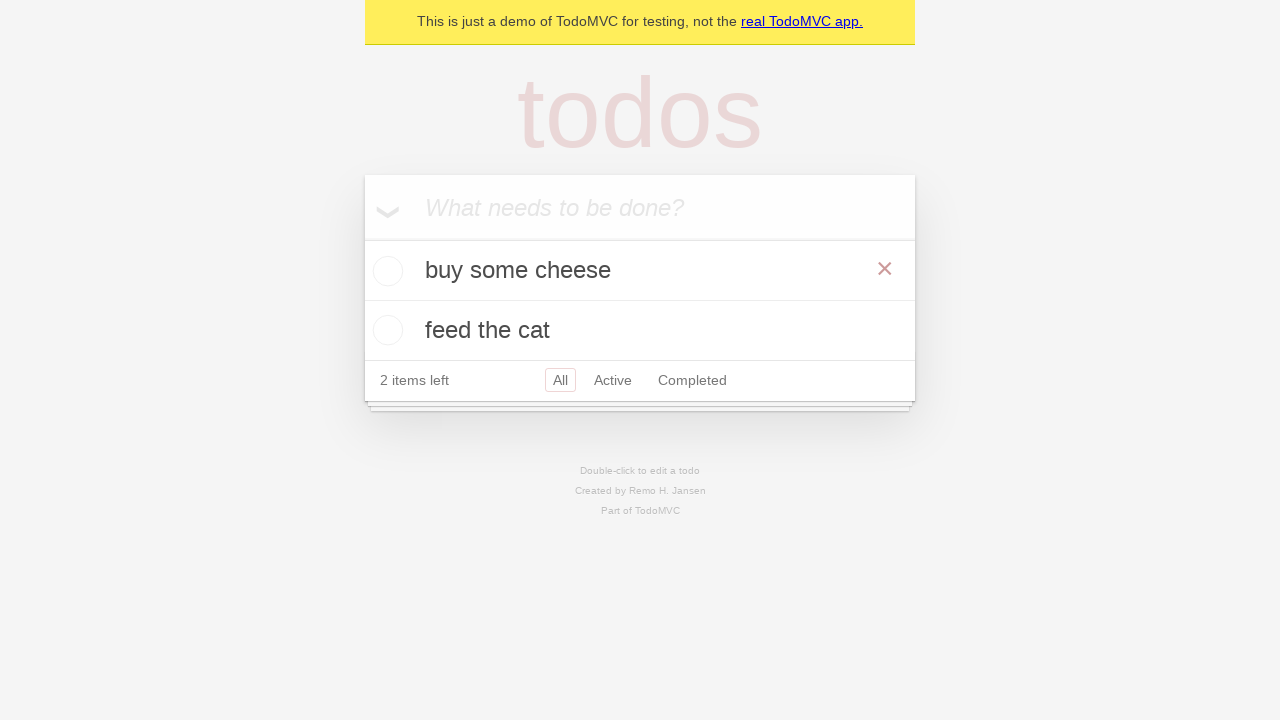